Tests the Add/Remove Elements functionality on Herokuapp by clicking the "Add Element" button and verifying a new element appears

Starting URL: https://the-internet.herokuapp.com/

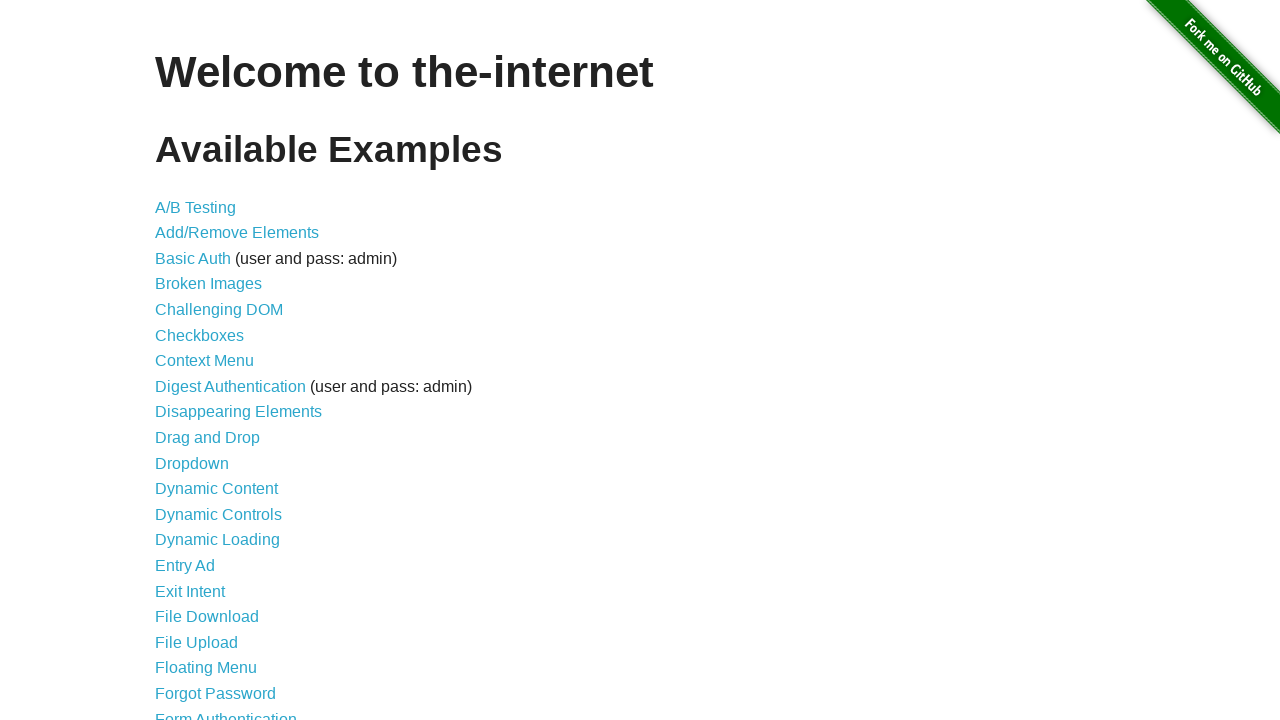

Clicked on Add/Remove Elements link at (237, 233) on a[href='/add_remove_elements/']
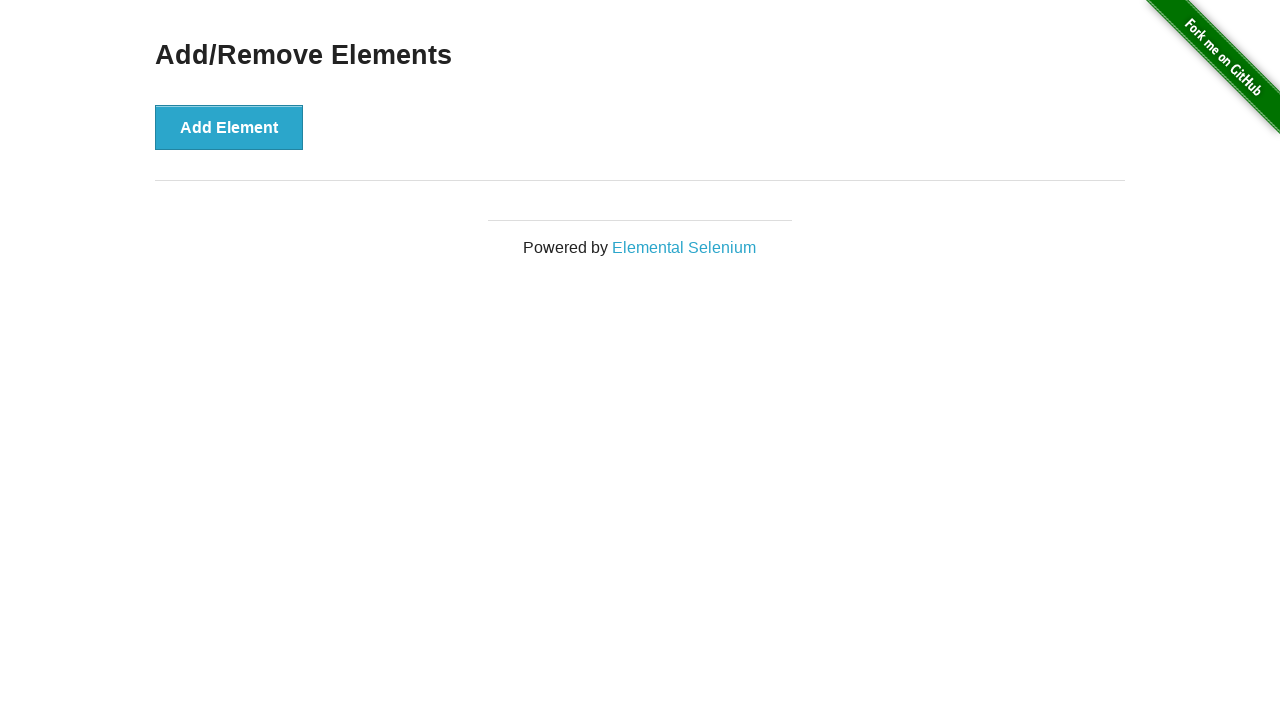

Clicked the Add Element button at (229, 127) on button[onclick='addElement()']
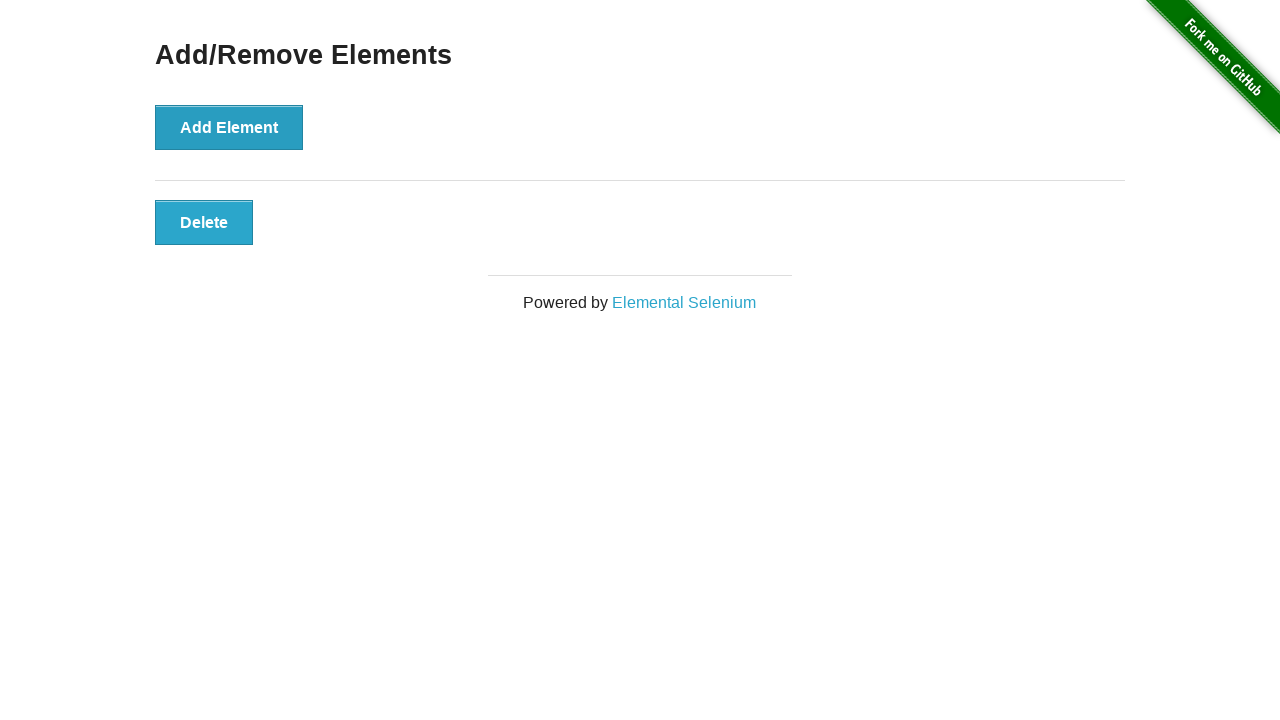

Verified new element appeared with class 'added-manually'
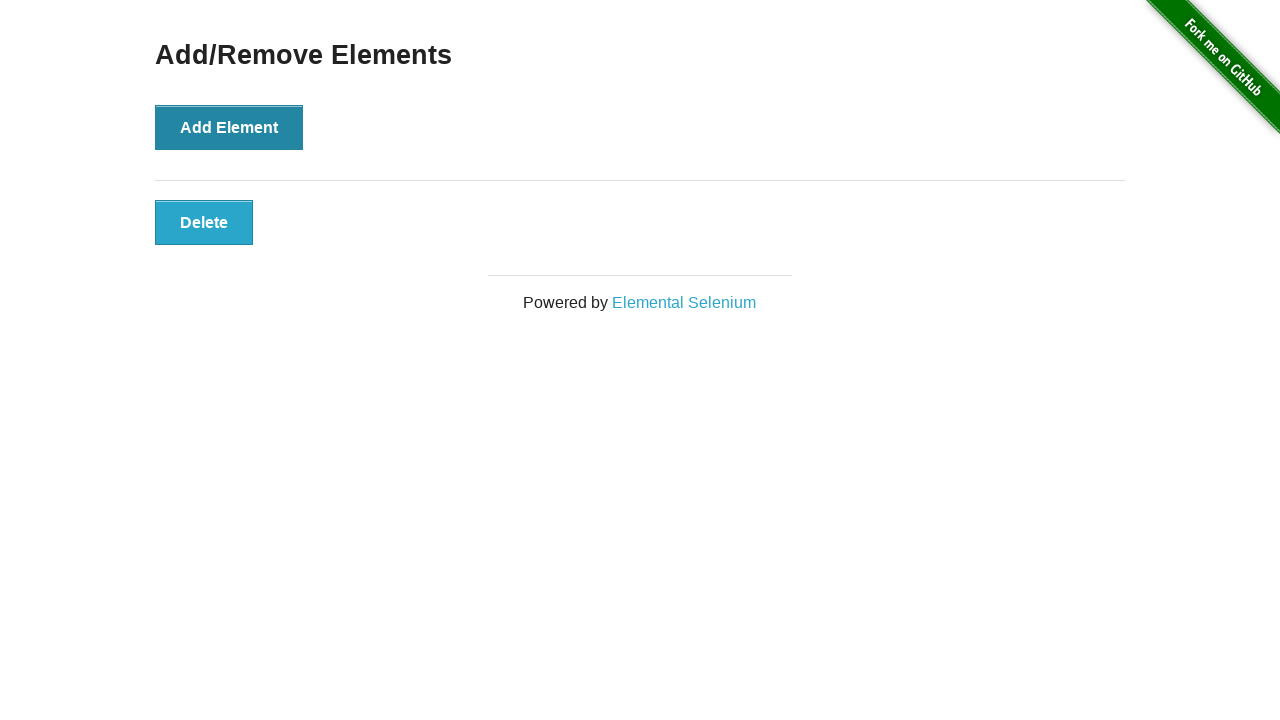

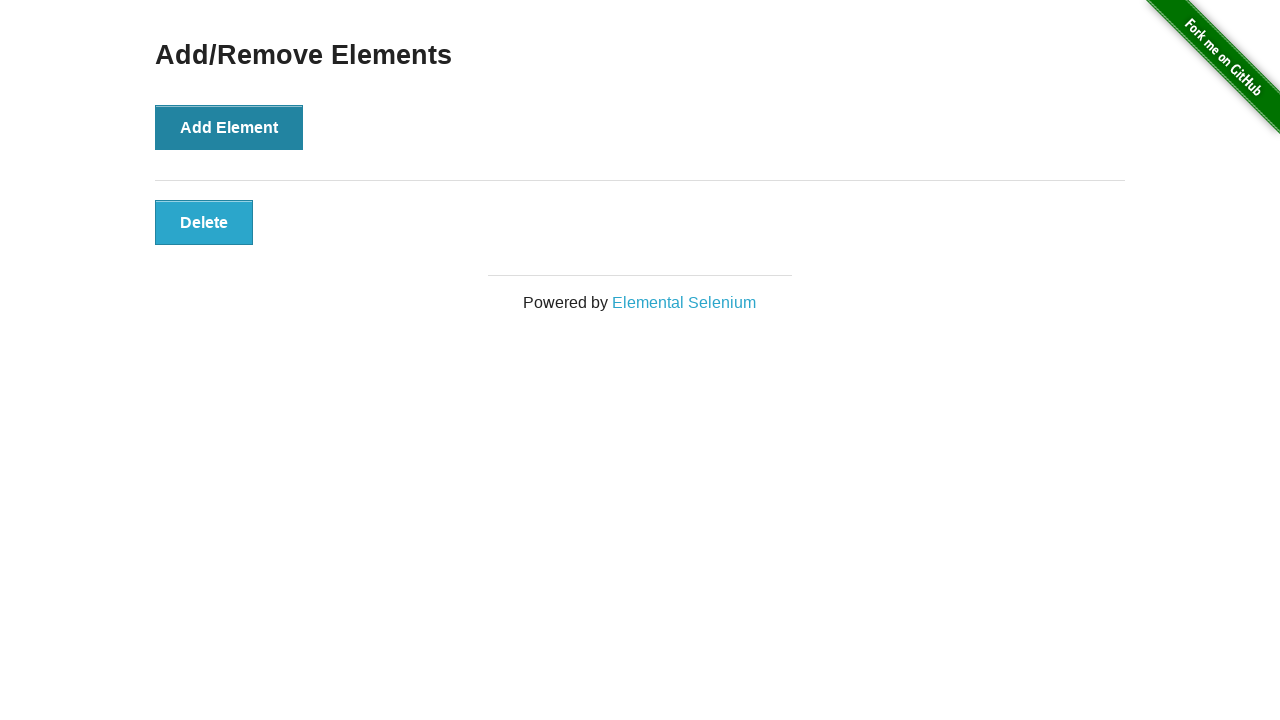